Tests a workshop page form by entering a task name, clicking to show details, and adding a comment, then verifies the saved values are displayed correctly.

Starting URL: https://suvroc.github.io/selenium-mail-course/02/workshop.html

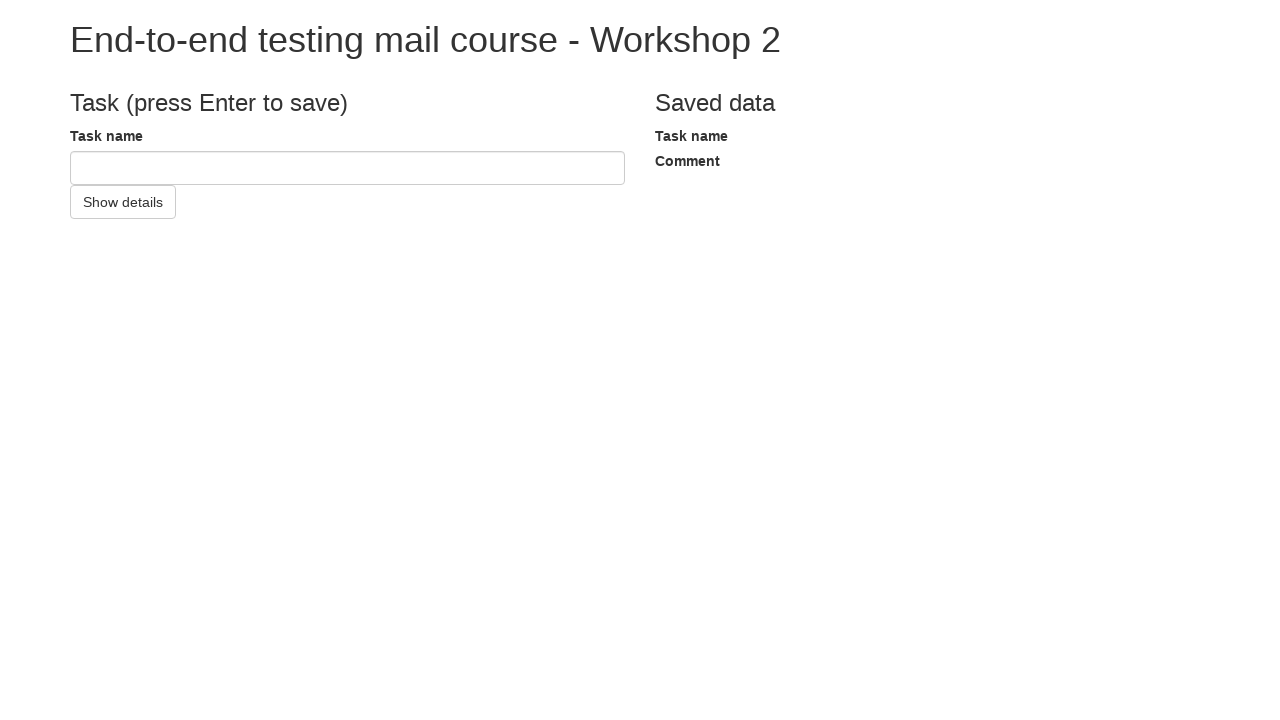

Filled task name input with 'Project Documentation Review' on #taskNameInput
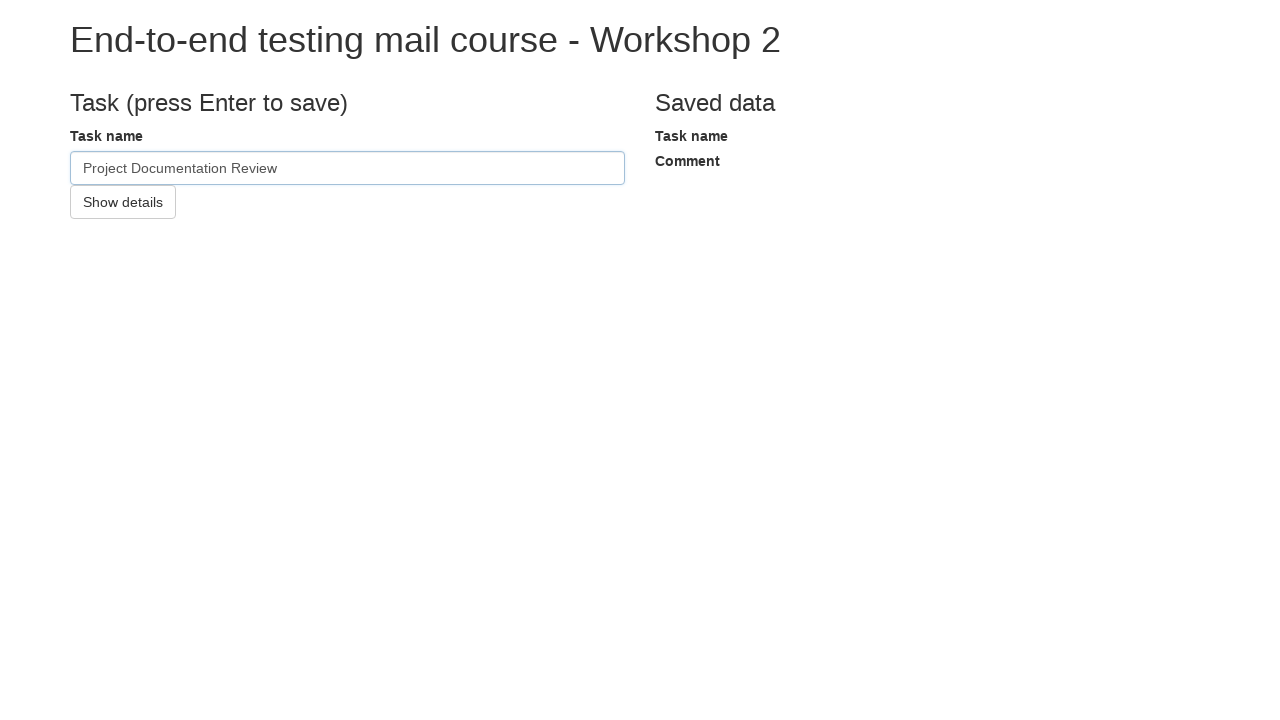

Pressed Enter to confirm task name on #taskNameInput
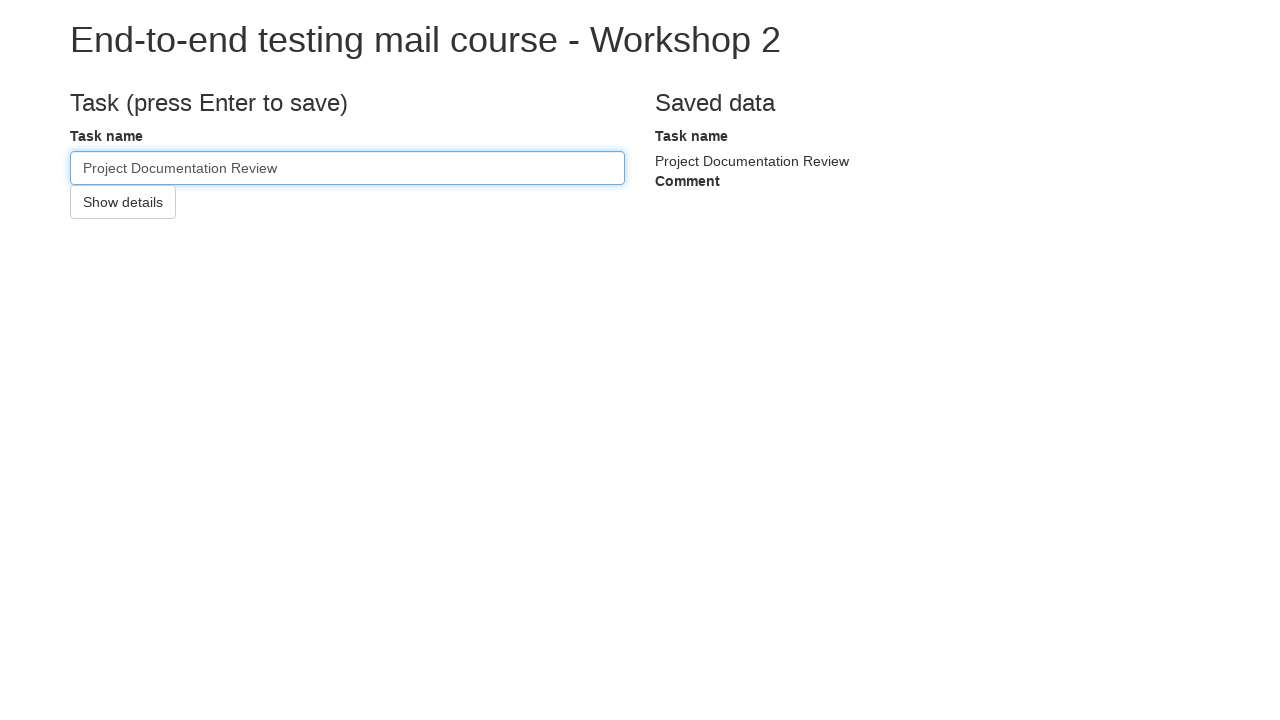

Clicked show details button to expand form at (123, 202) on #showDetailsButton
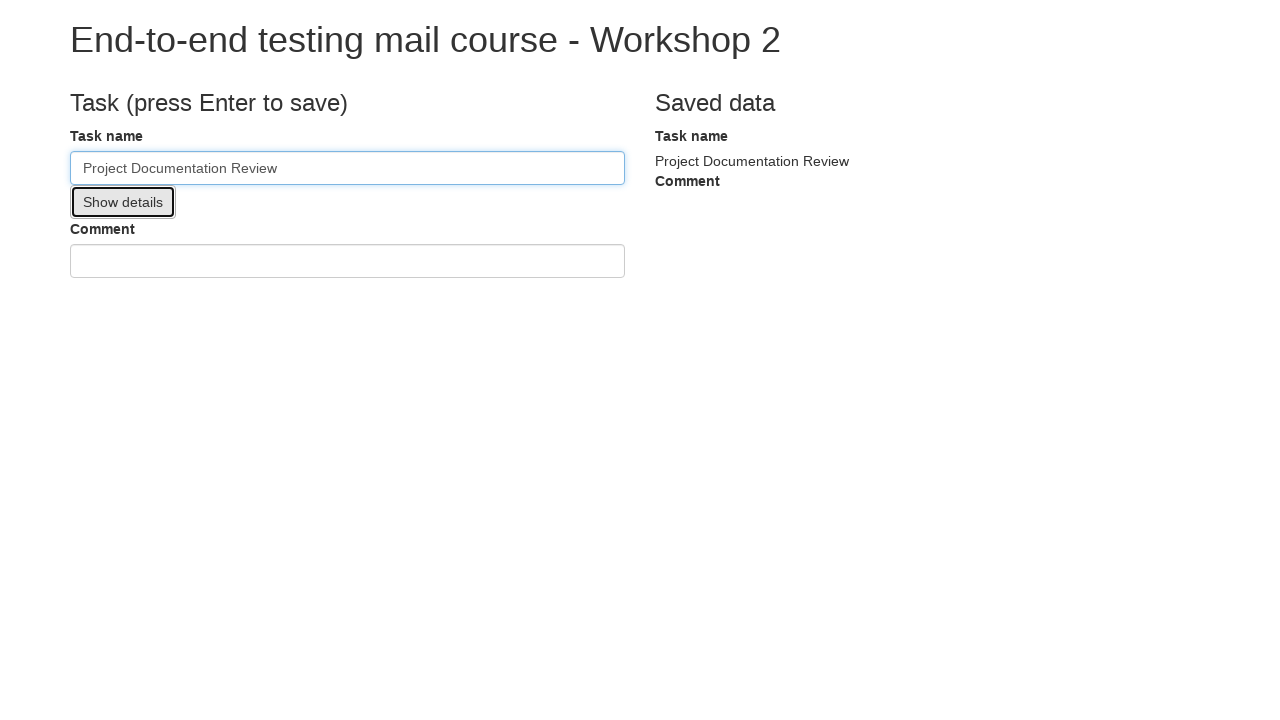

Filled comment input with 'Needs revision before final submission' on #commentInput
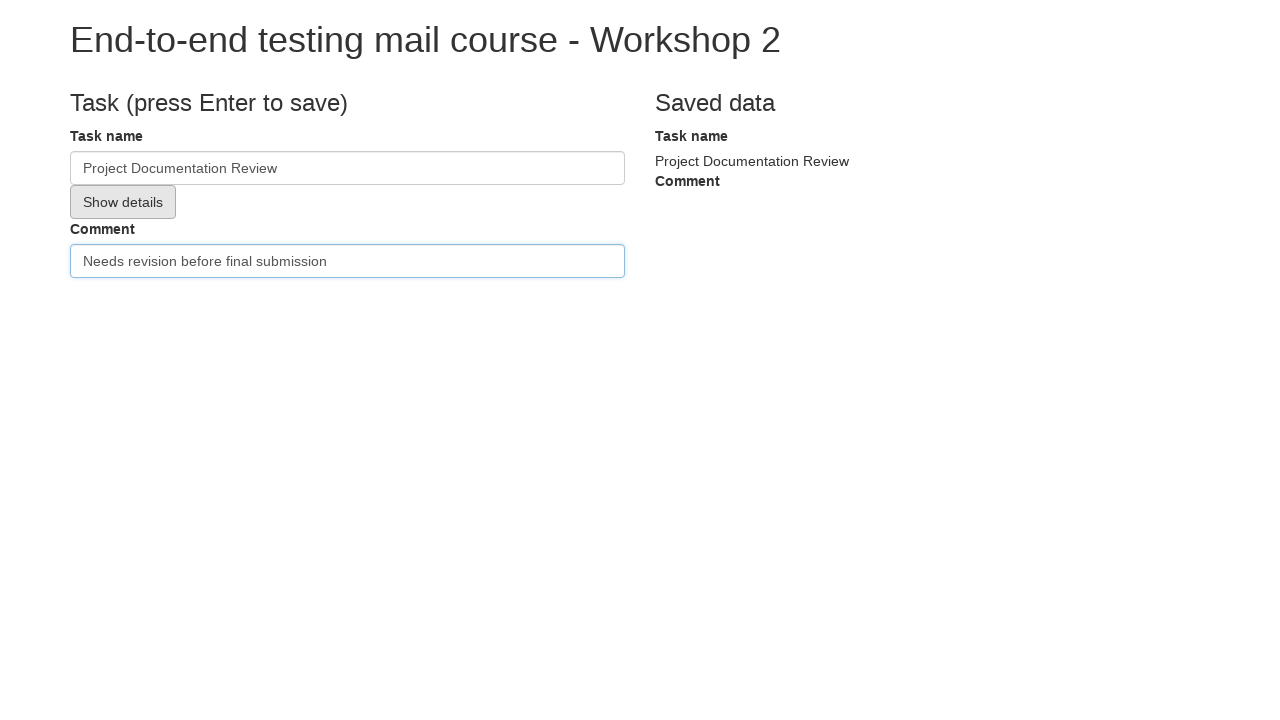

Pressed Enter to submit comment on #commentInput
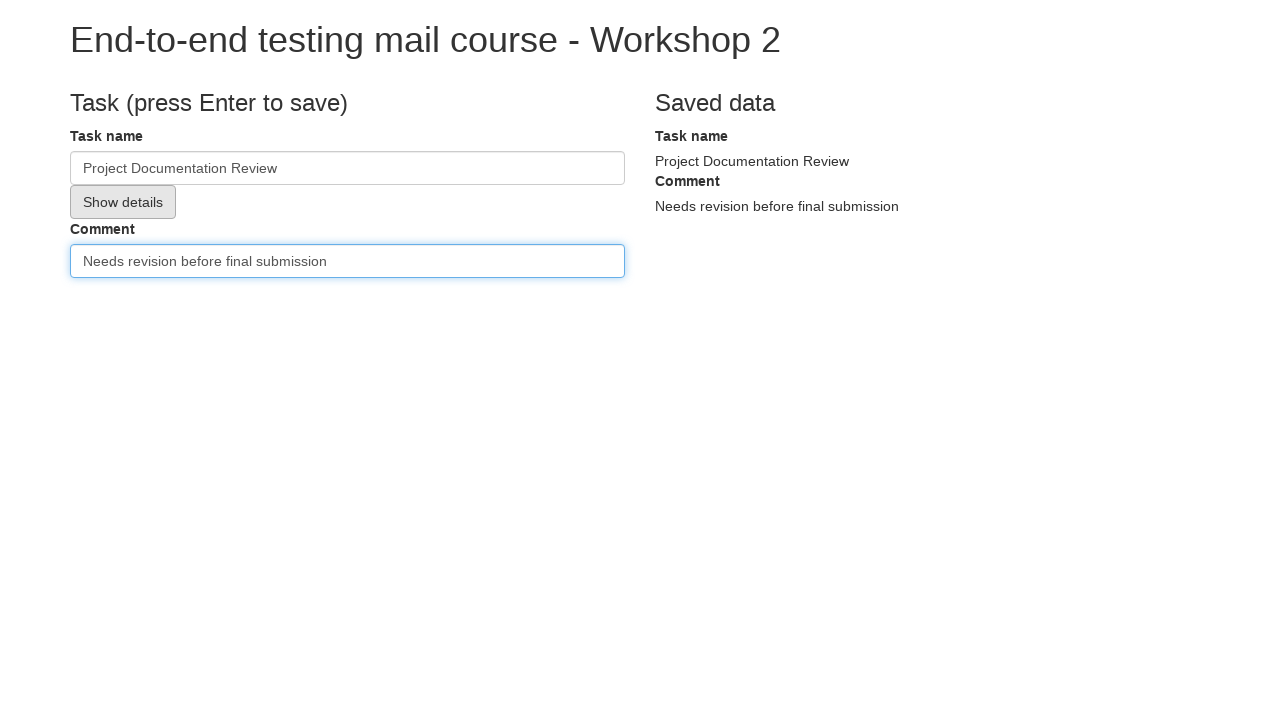

Waited for saved task name to appear
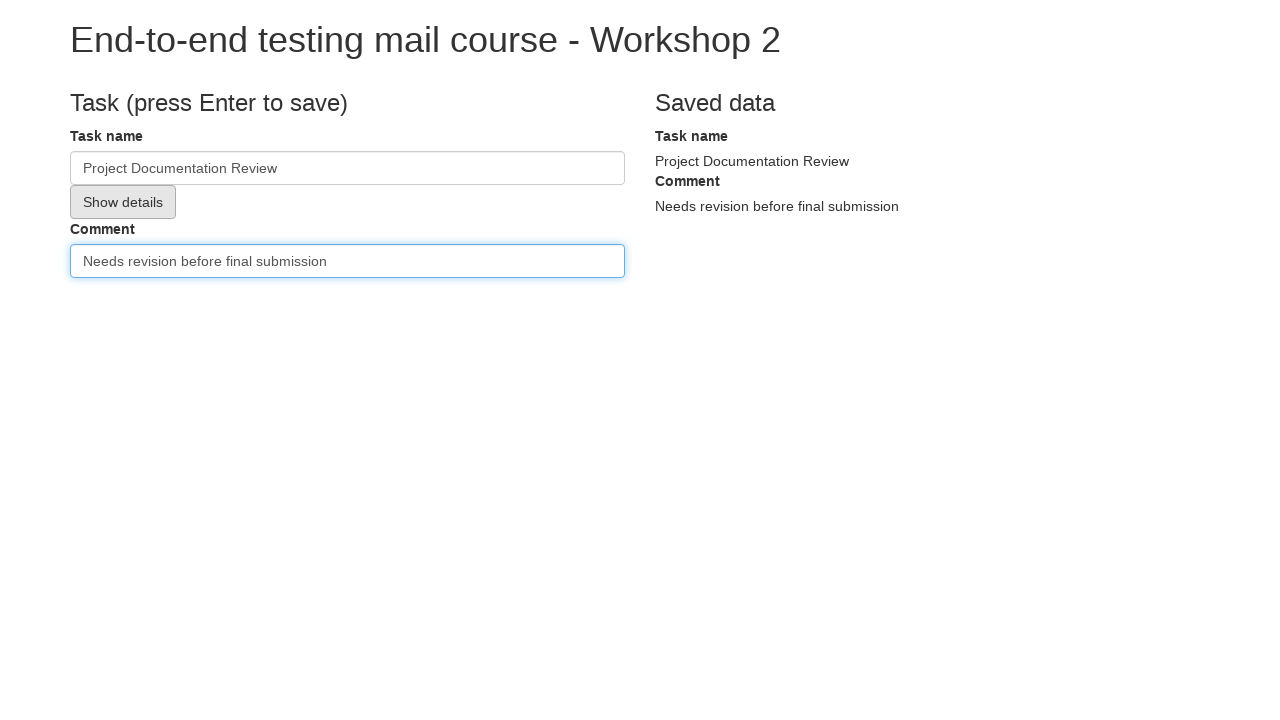

Waited for saved comment to appear
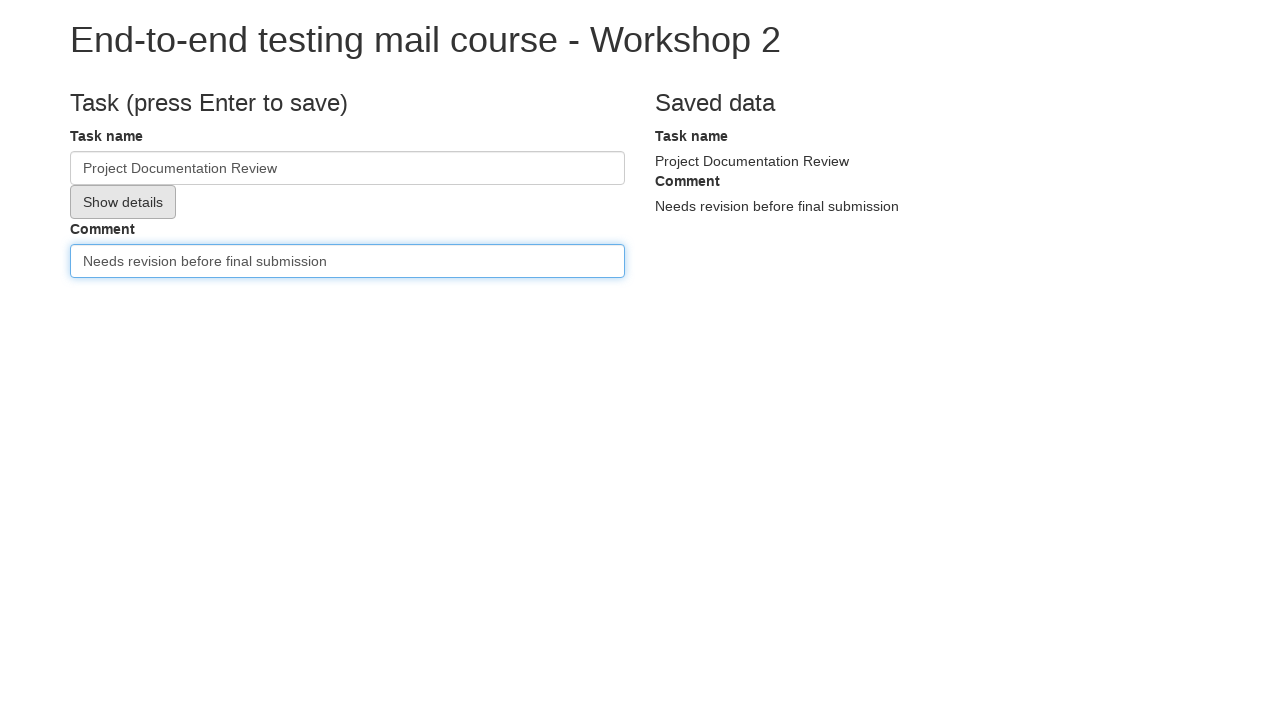

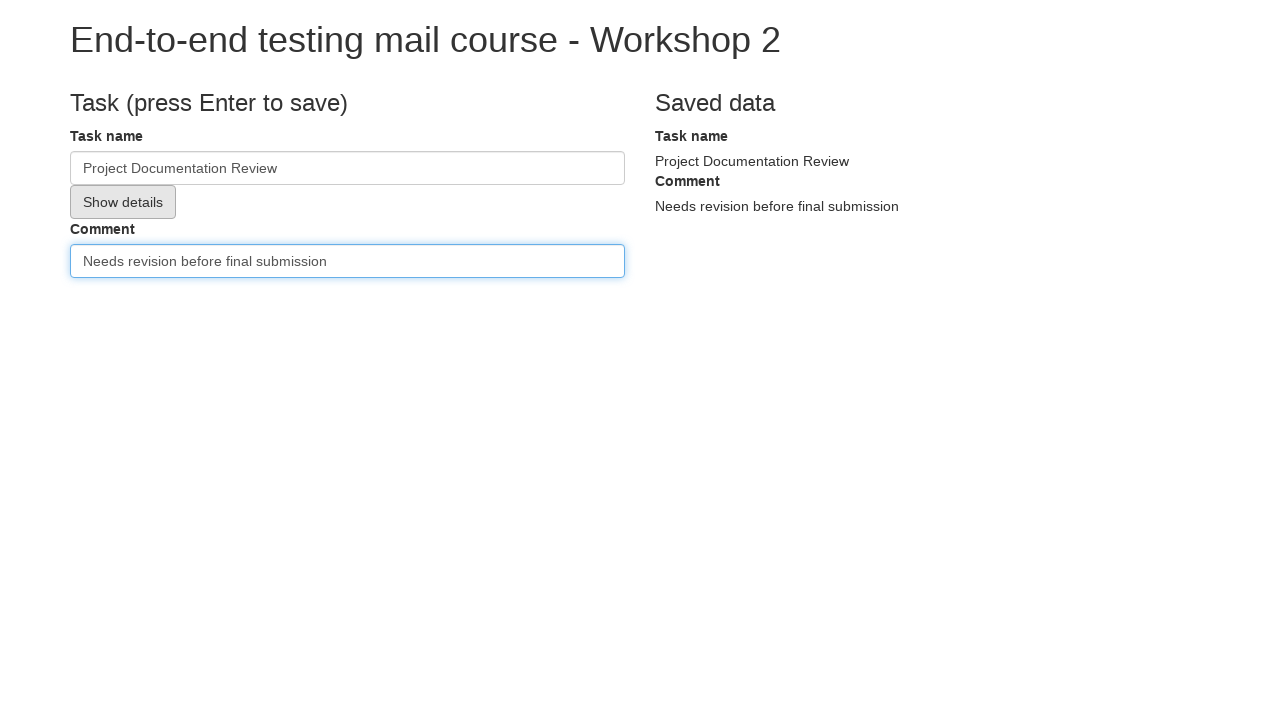